Tests file upload functionality by sending a file path to the file input element and submitting the upload form, then verifying the uploaded filename is displayed correctly.

Starting URL: http://the-internet.herokuapp.com/upload

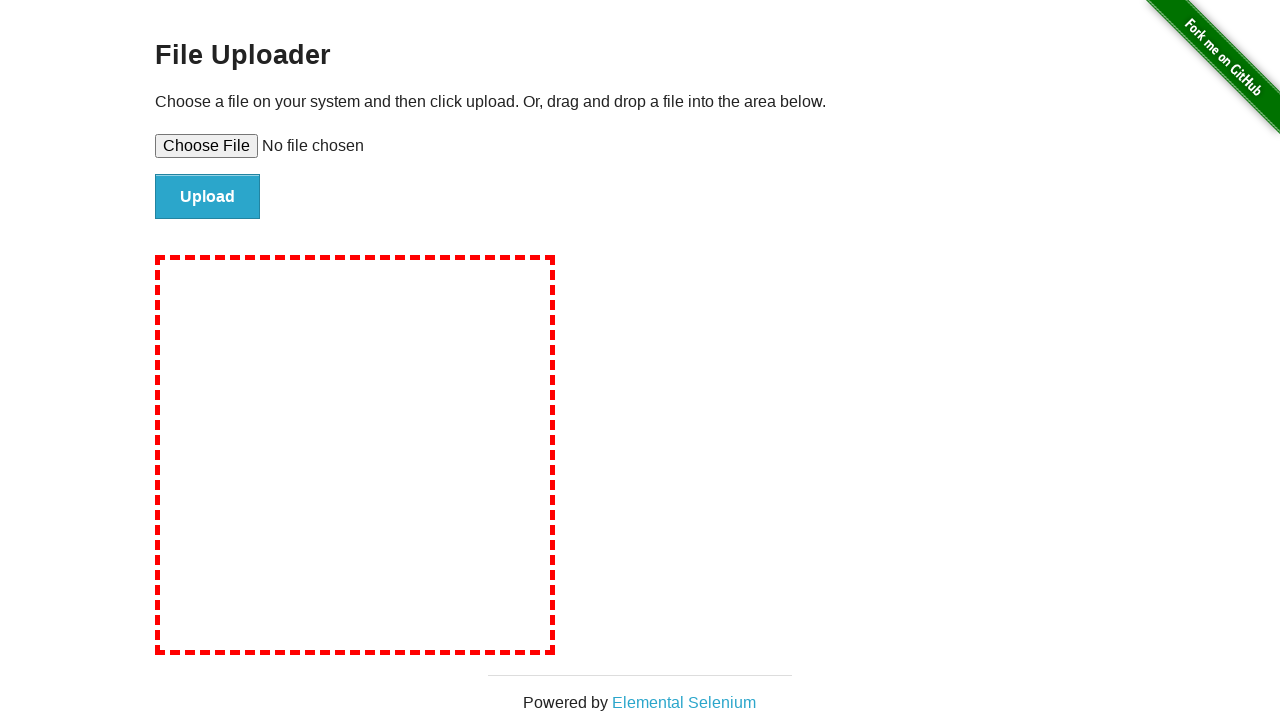

Created temporary test file 'test-upload-file.txt' for upload
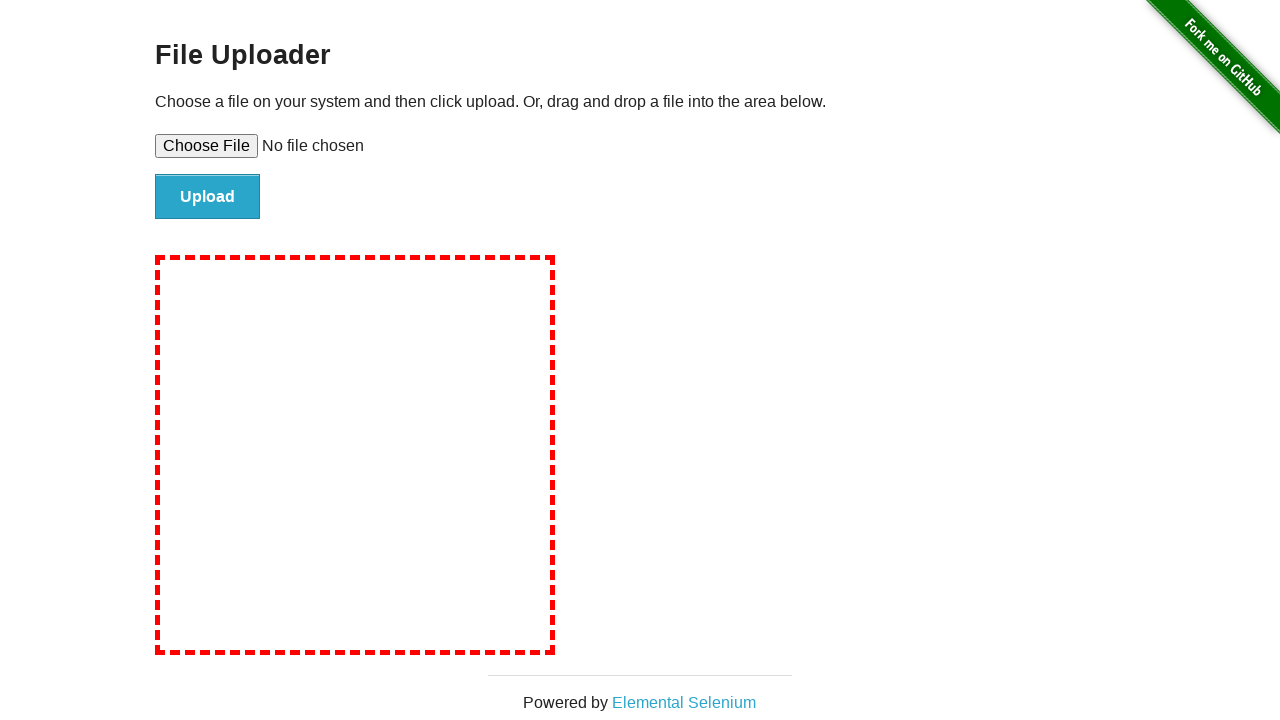

Set file input element with test file path
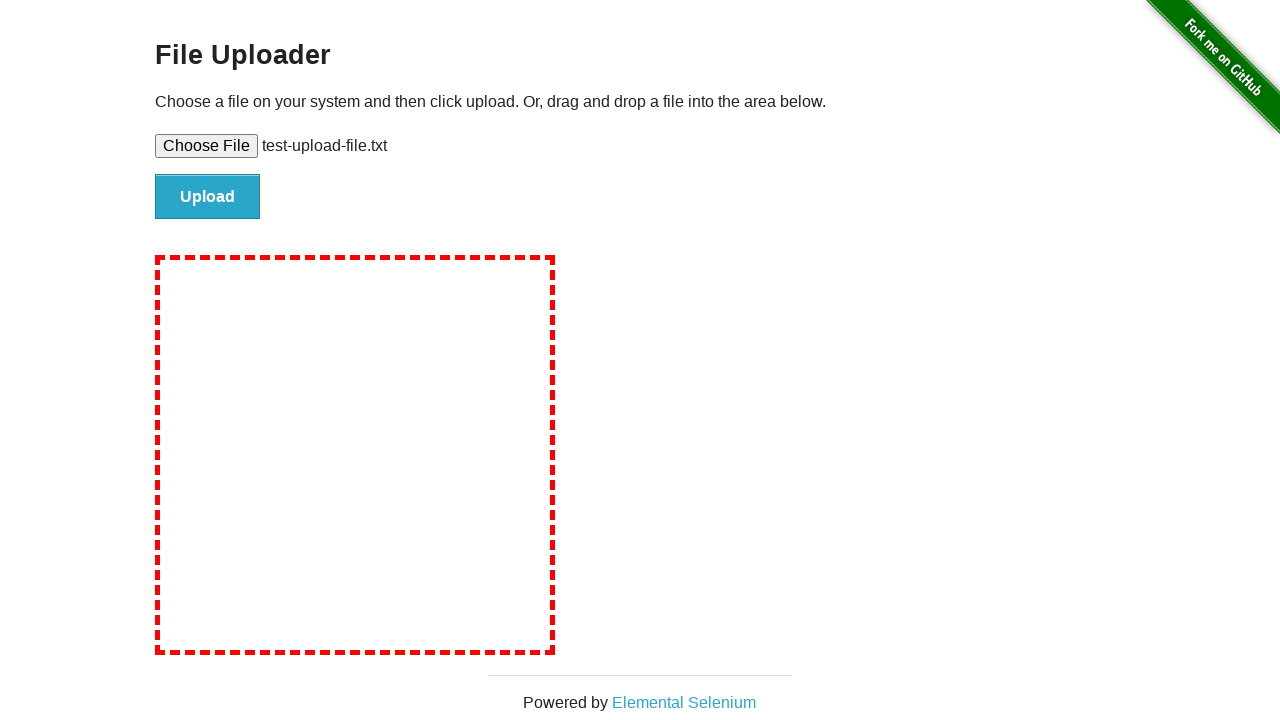

Clicked the file upload submit button at (208, 197) on #file-submit
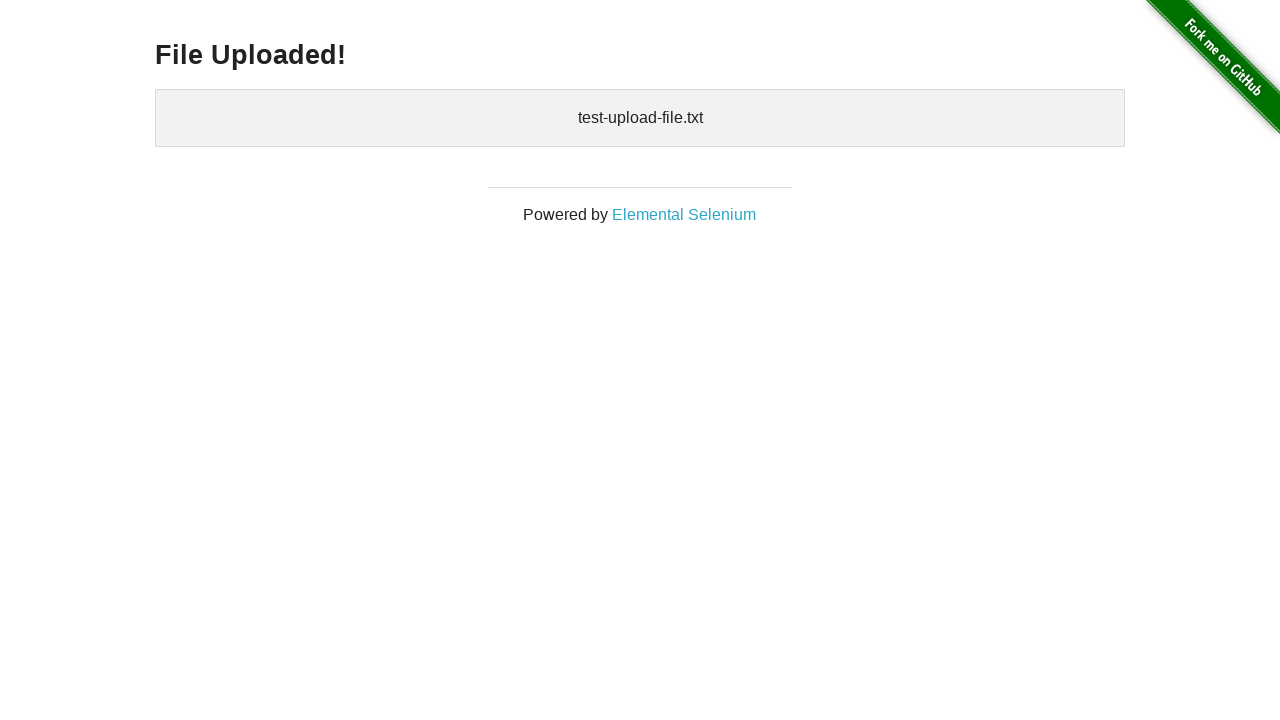

Waited for uploaded files element to appear
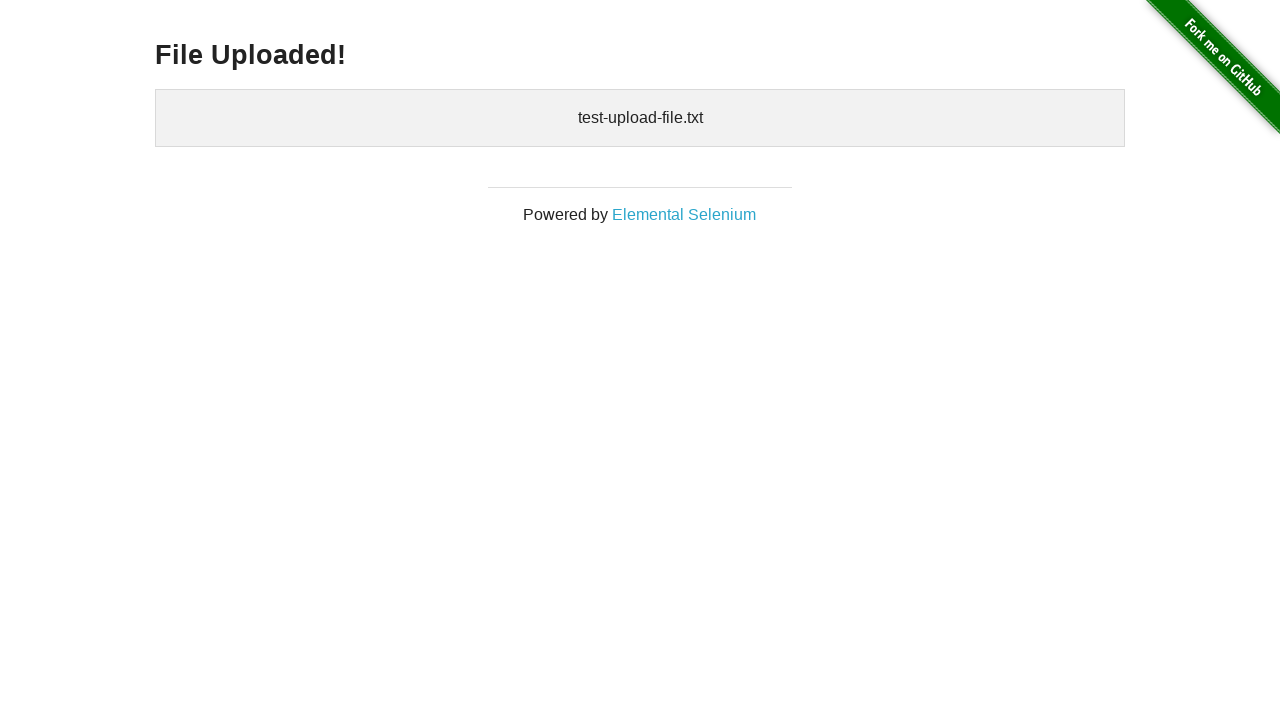

Retrieved text content from uploaded files element
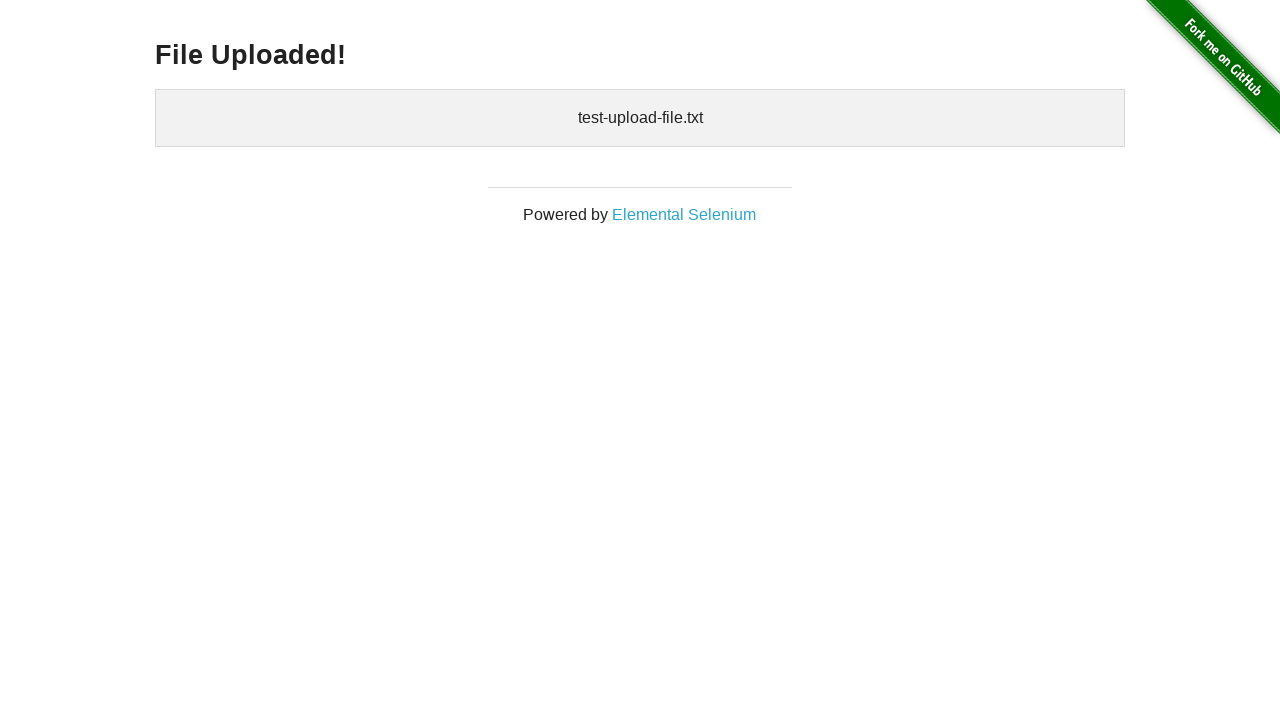

Verified that 'test-upload-file.txt' is displayed in the uploaded files section
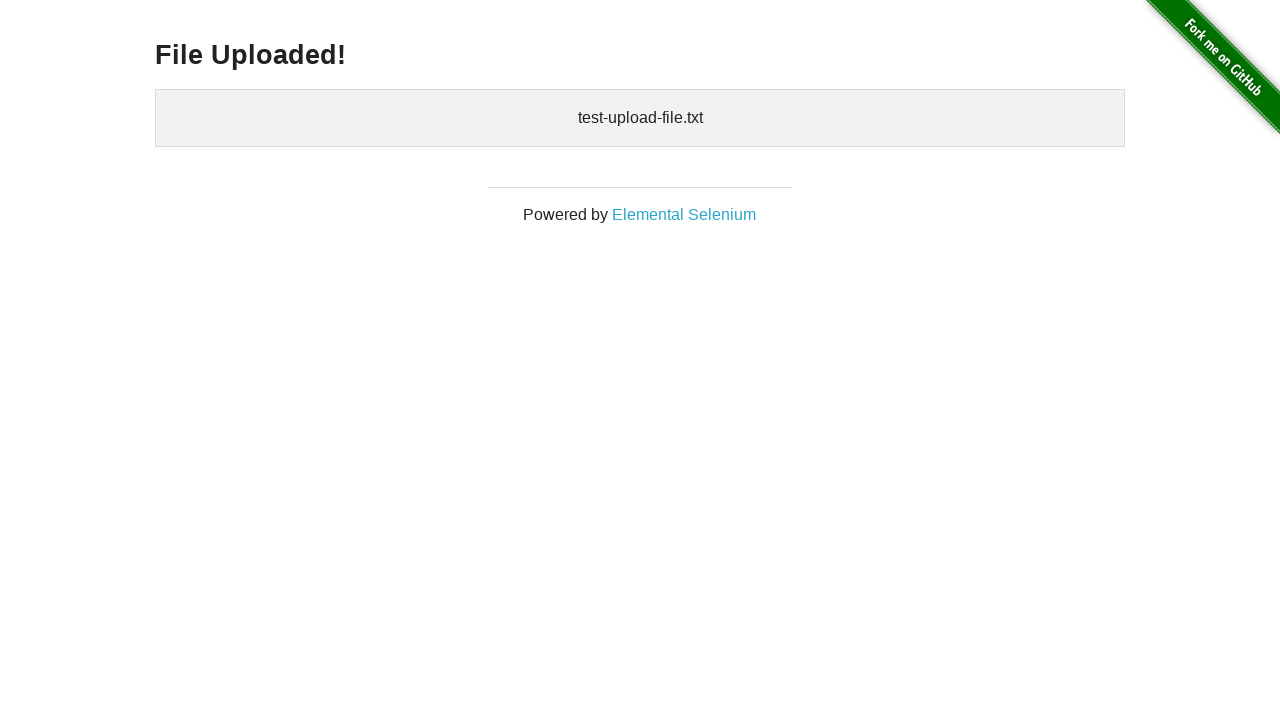

Cleaned up temporary test file
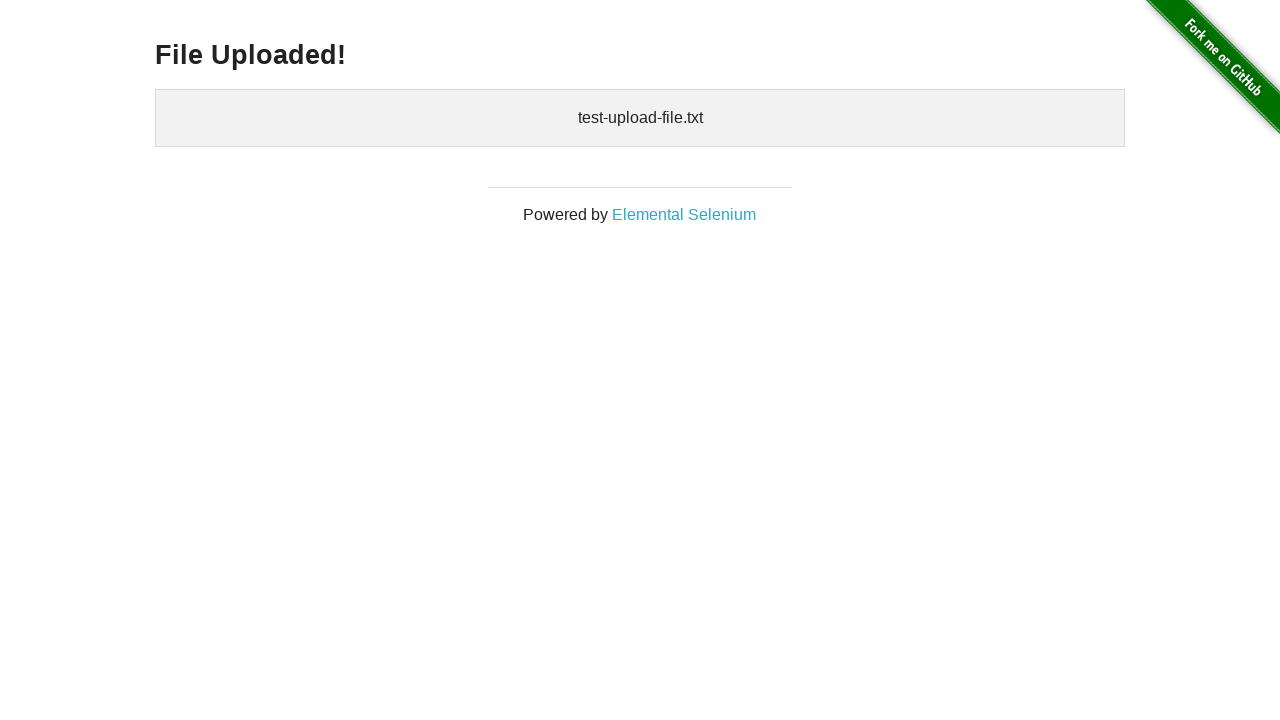

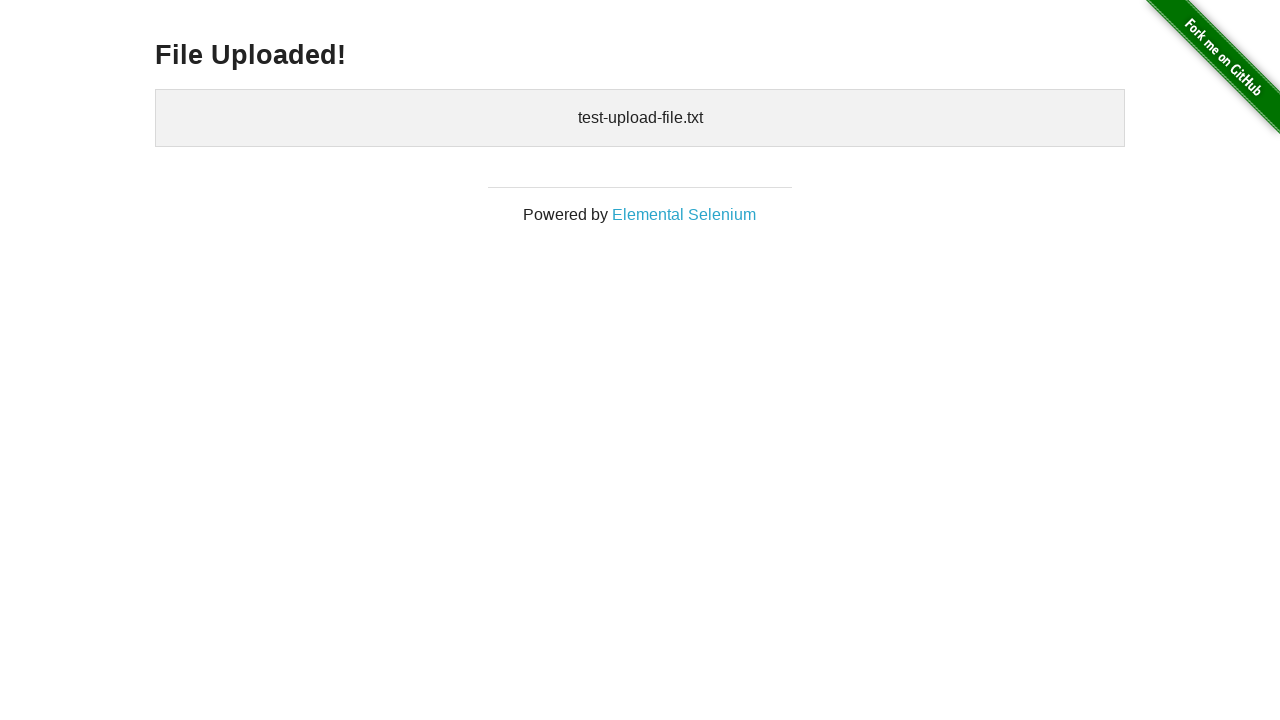